Tests a registration form by filling all required input fields with text and submitting the form, then verifies successful registration message is displayed

Starting URL: http://suninjuly.github.io/registration1.html

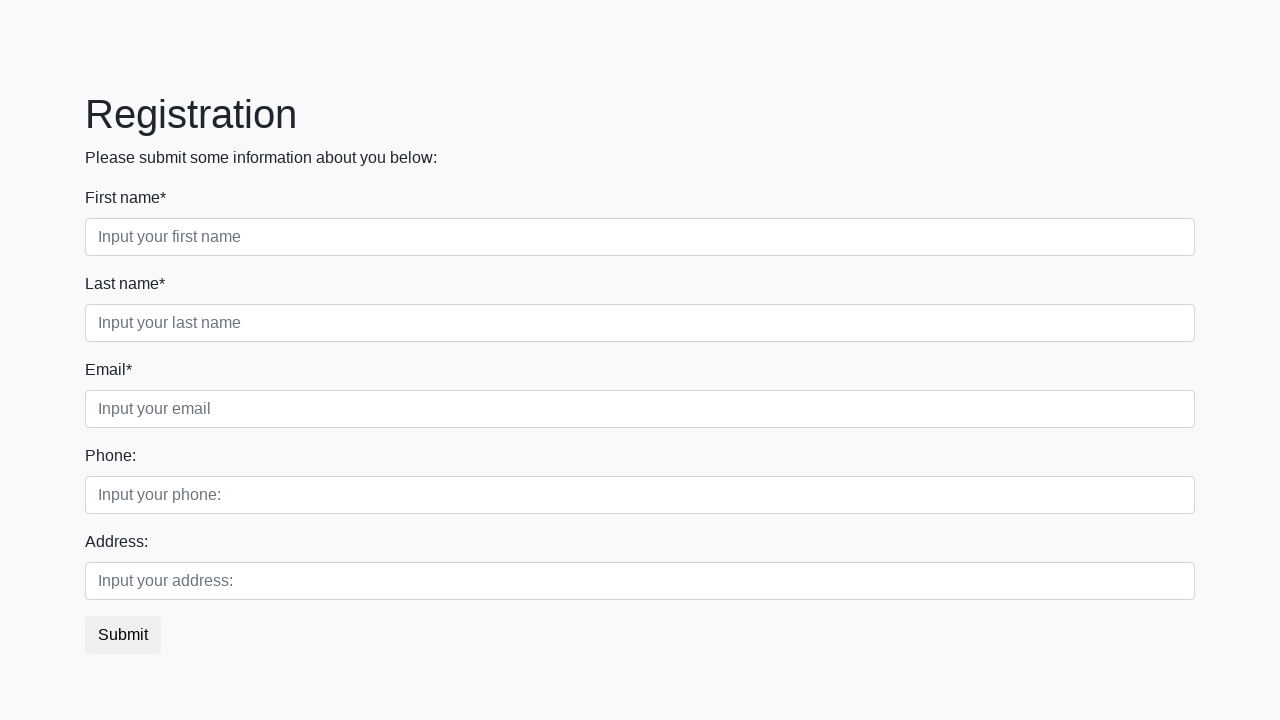

Located all required input fields on registration form
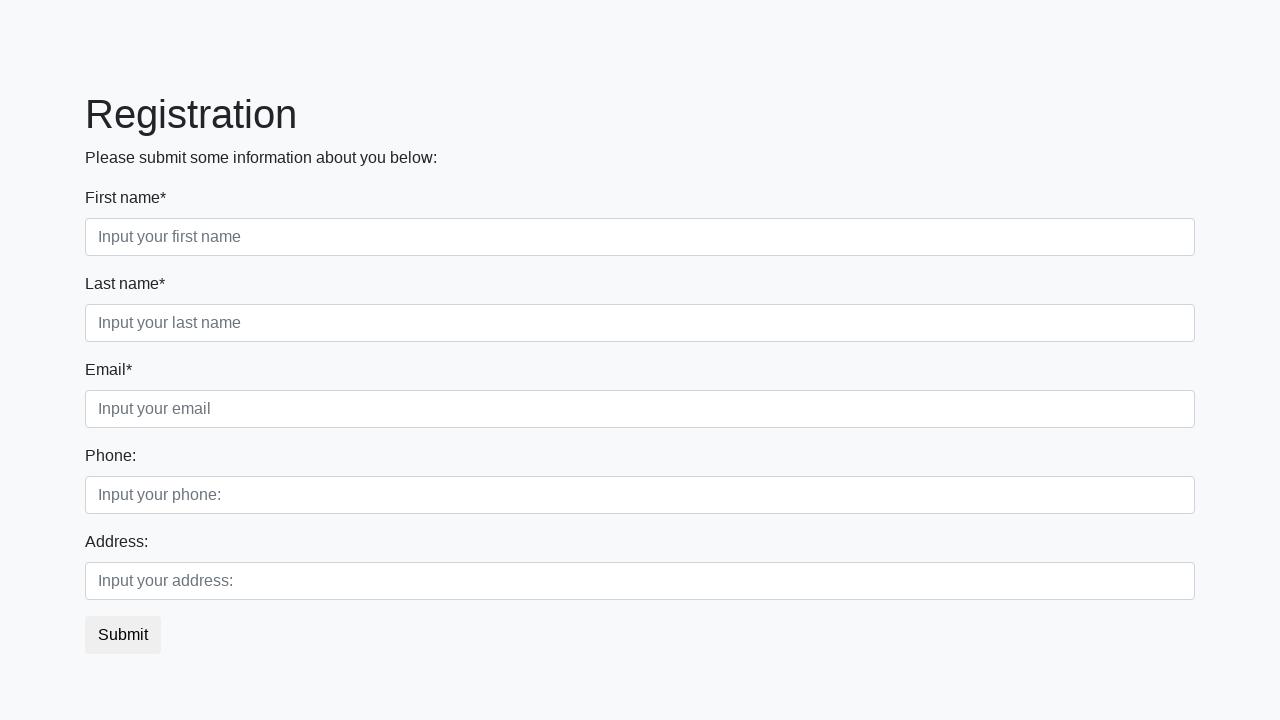

Filled required field 1 of 3 with 'Test Answer' on input[required] >> nth=0
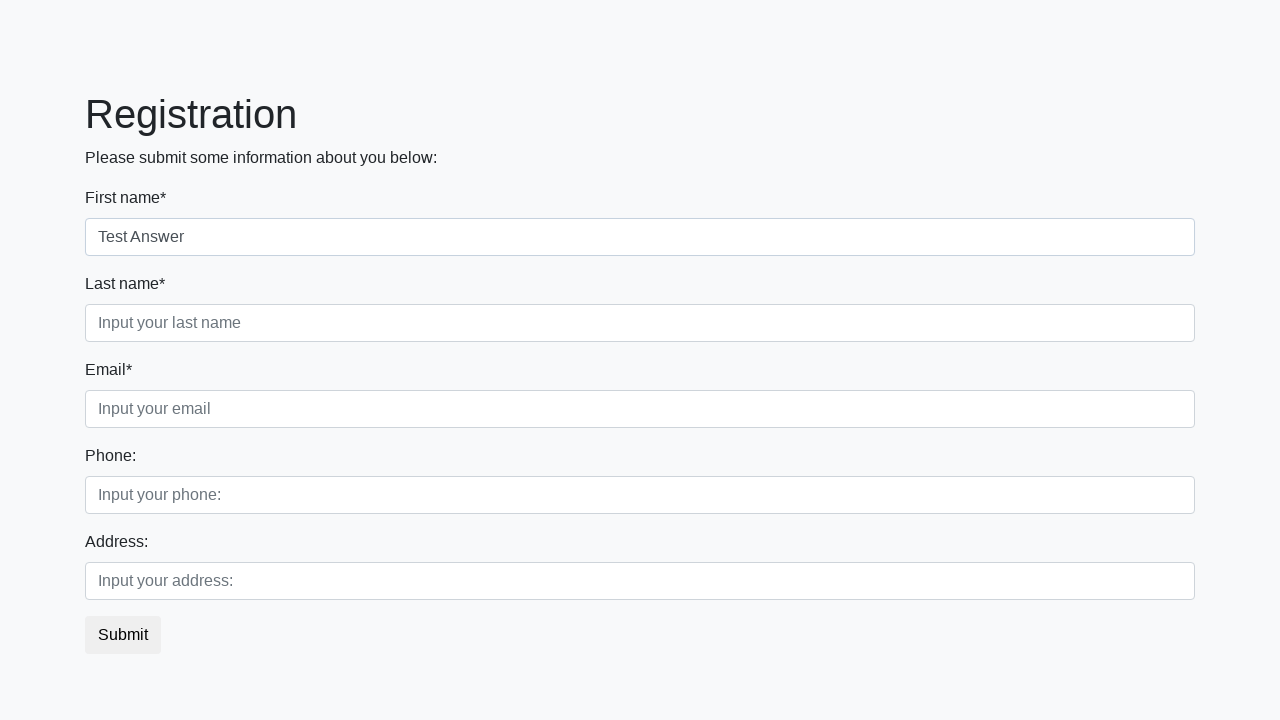

Filled required field 2 of 3 with 'Test Answer' on input[required] >> nth=1
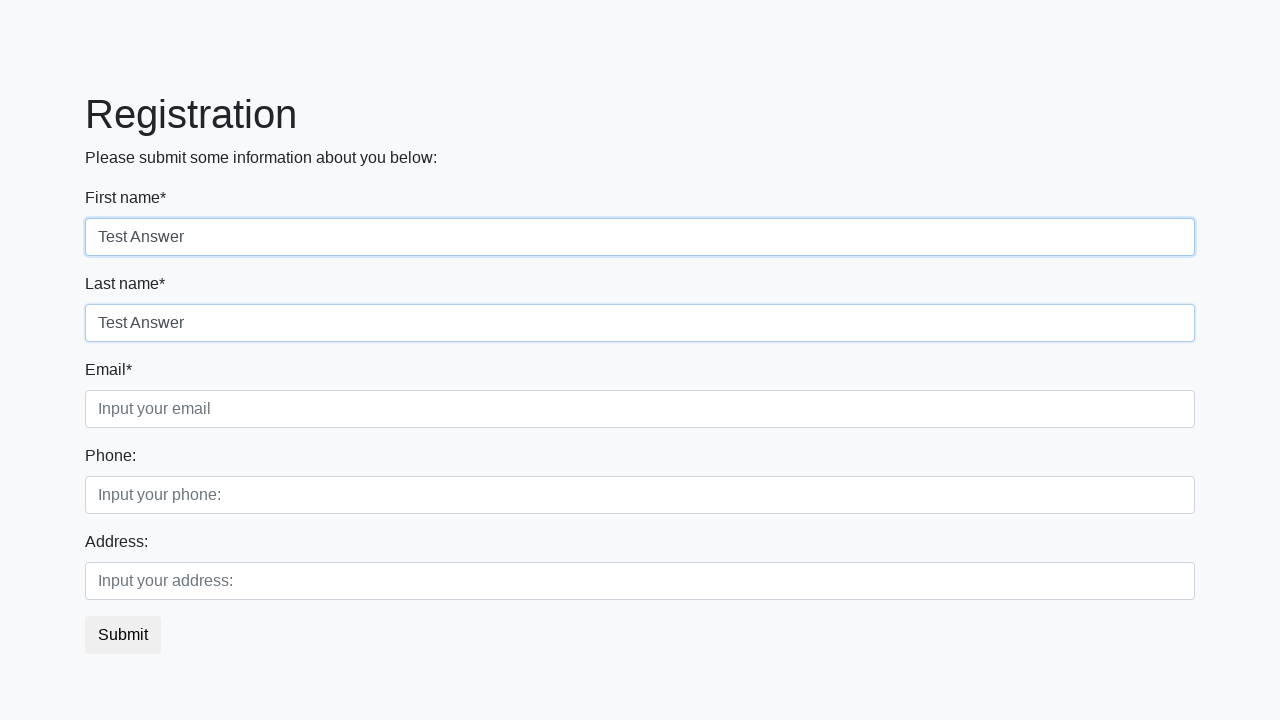

Filled required field 3 of 3 with 'Test Answer' on input[required] >> nth=2
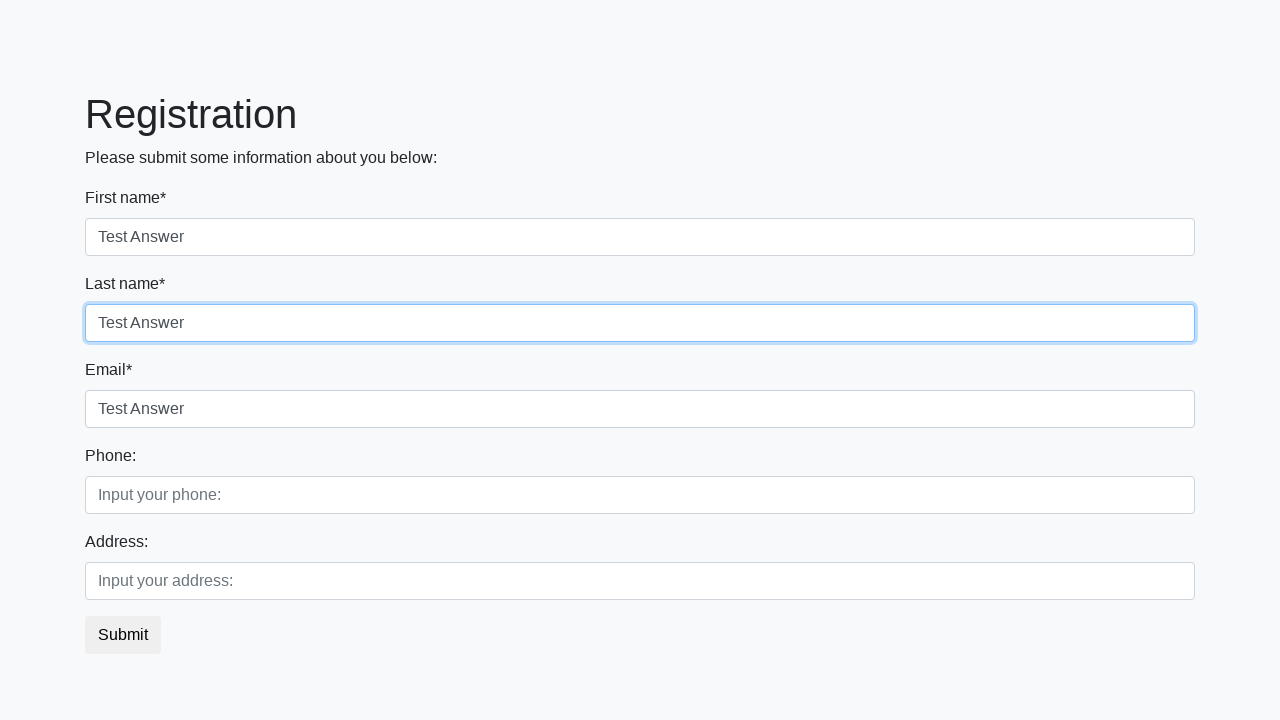

Clicked submit button to submit registration form at (123, 635) on button.btn
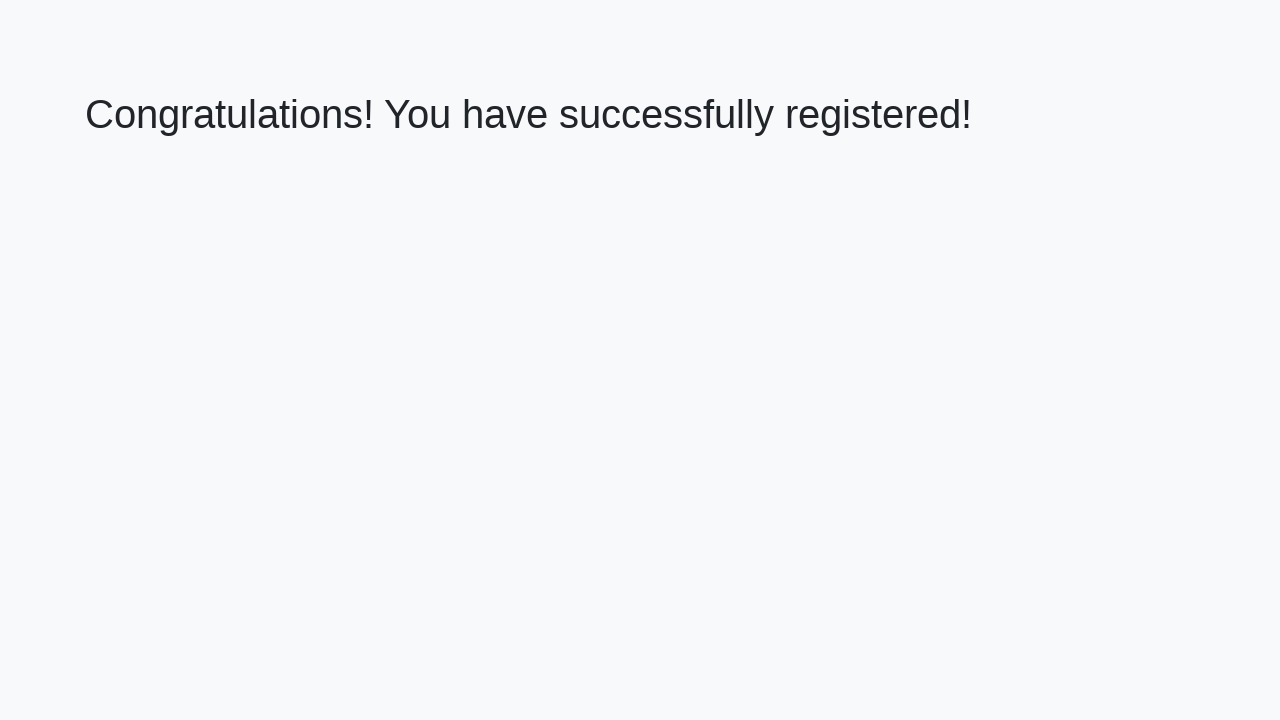

Success message header loaded after form submission
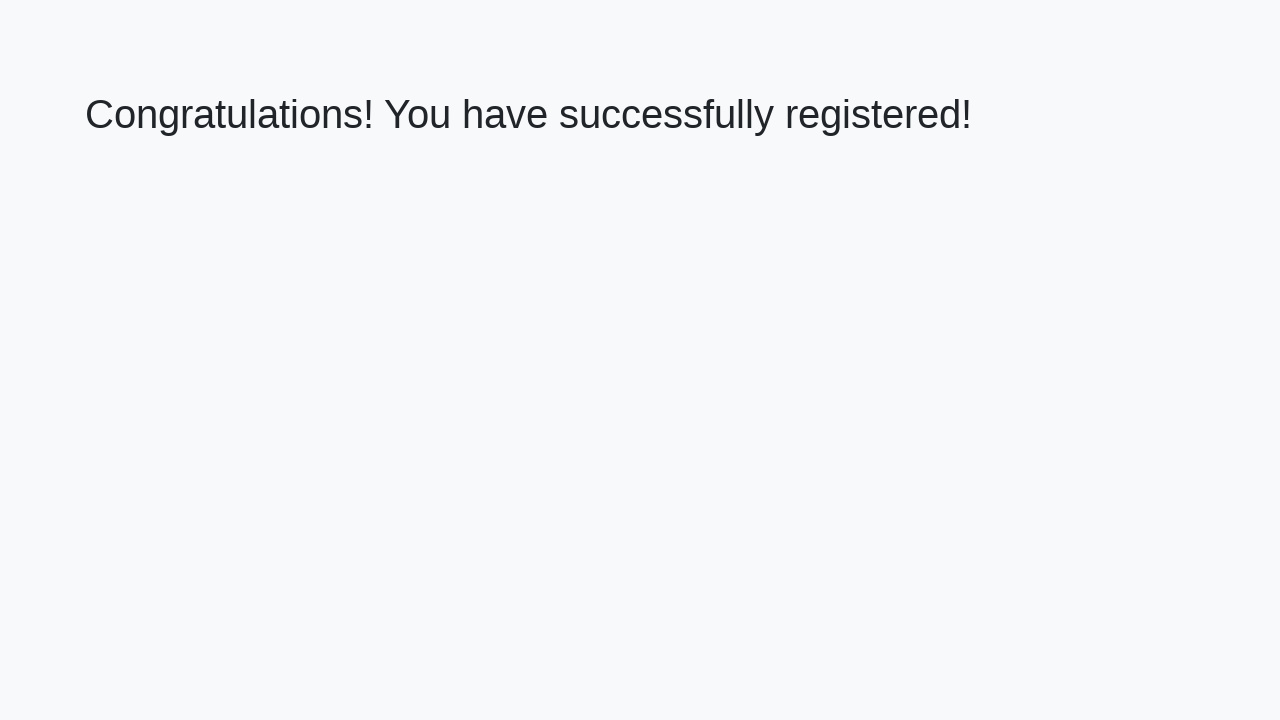

Retrieved success message text: 'Congratulations! You have successfully registered!'
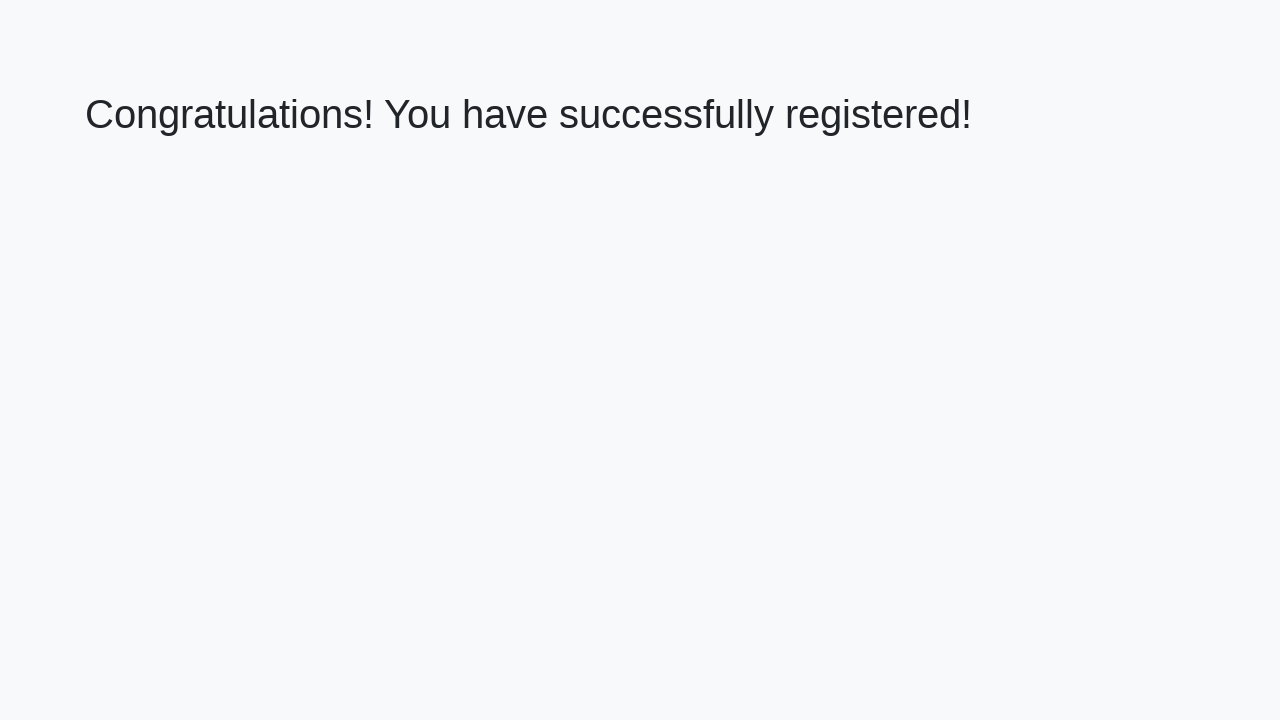

Verified registration success message is correct
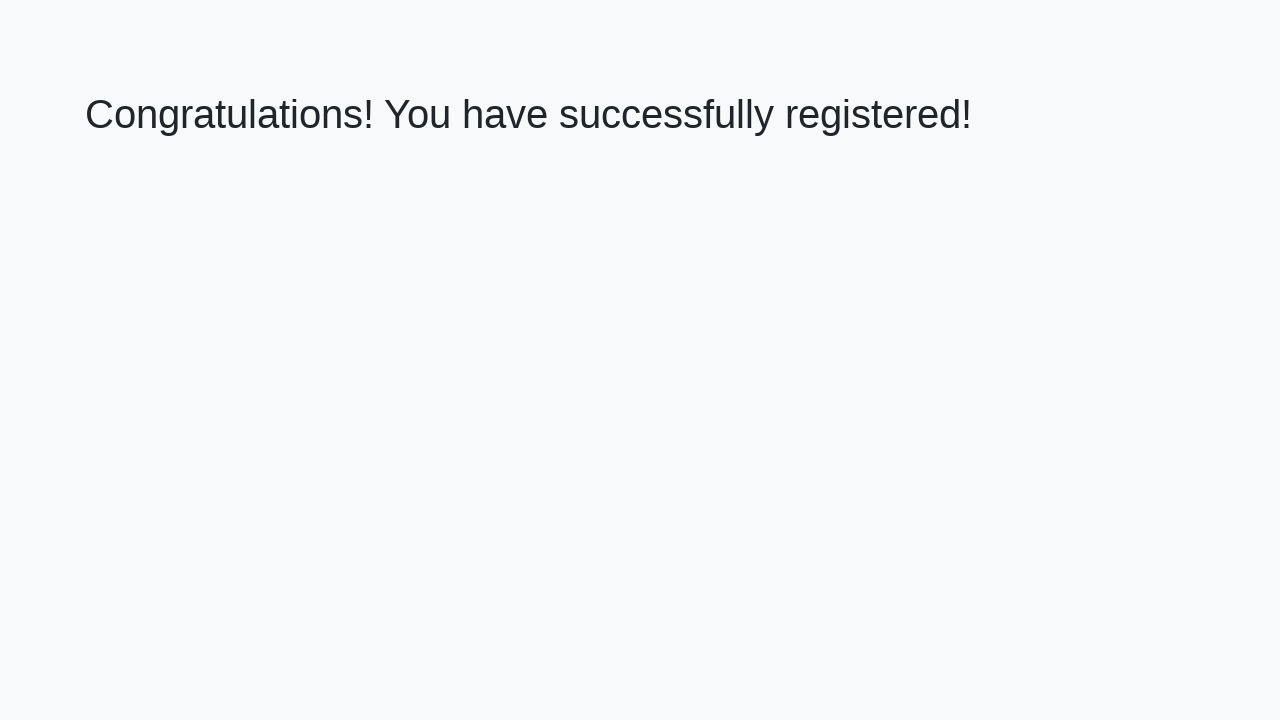

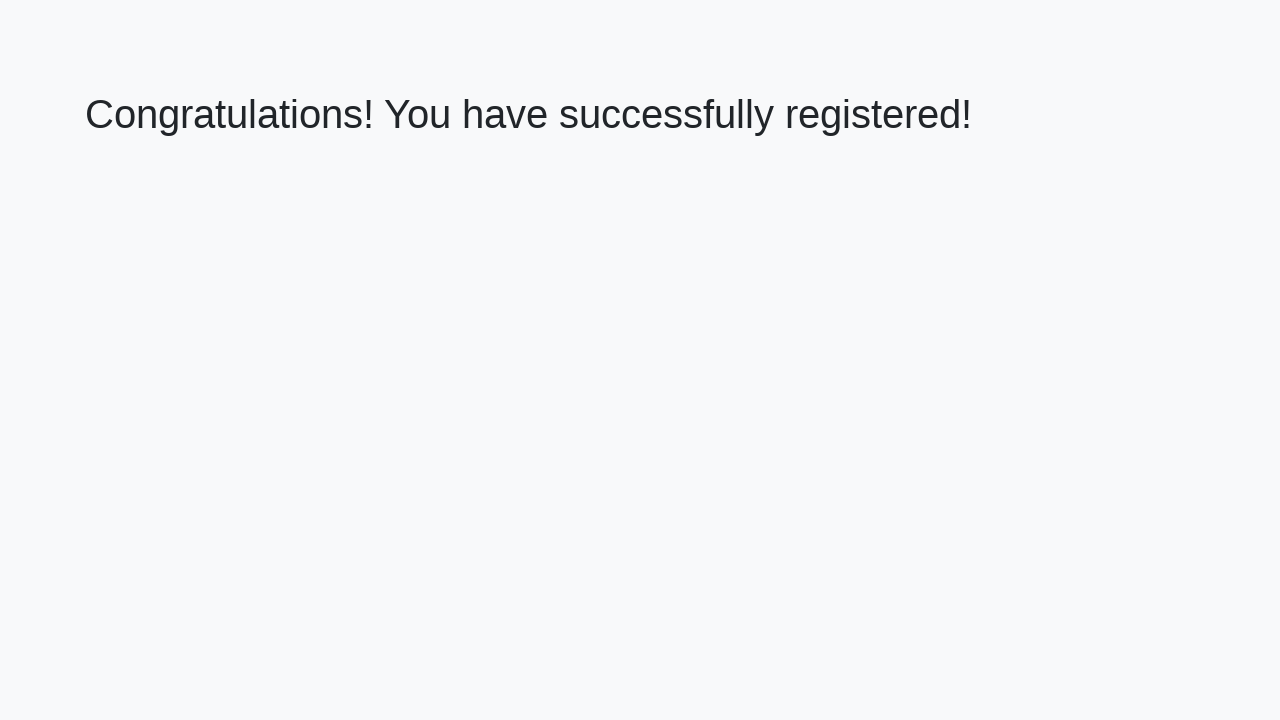